Tests the Python.org website search functionality by entering "pycon" in the search field and submitting the search form

Starting URL: http://www.python.org

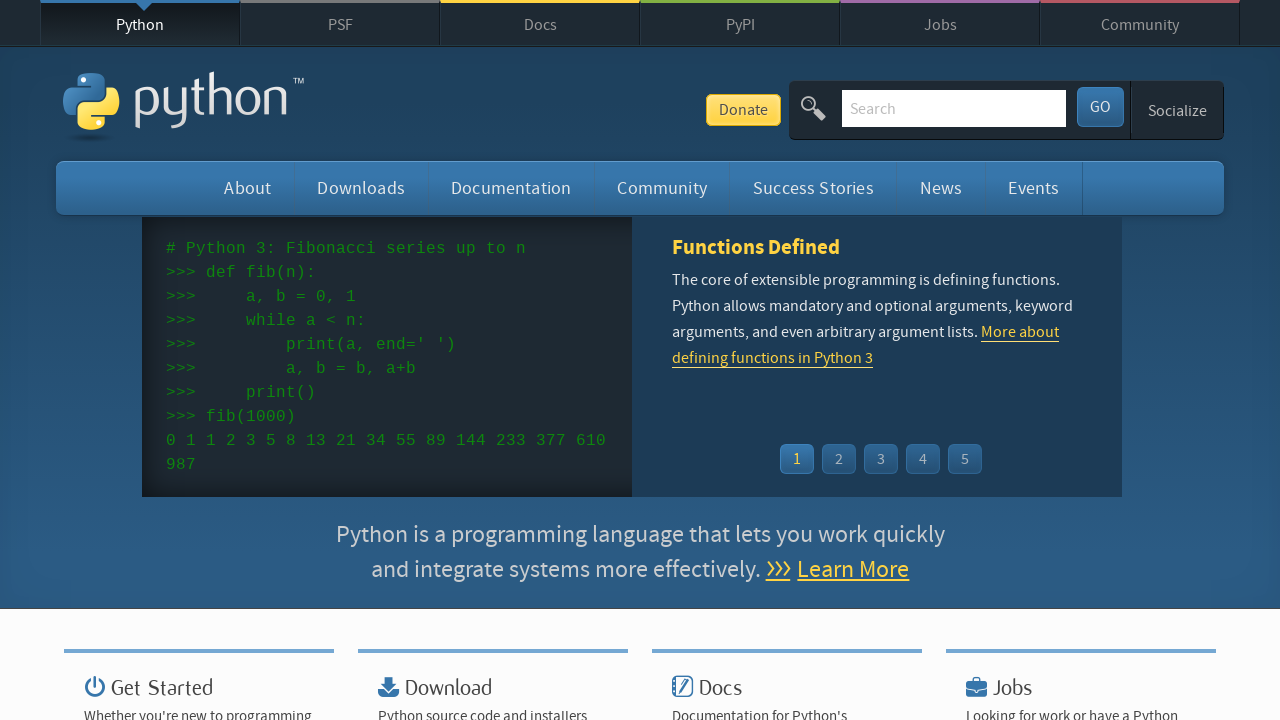

Filled search field with 'pycon' on input[name='q']
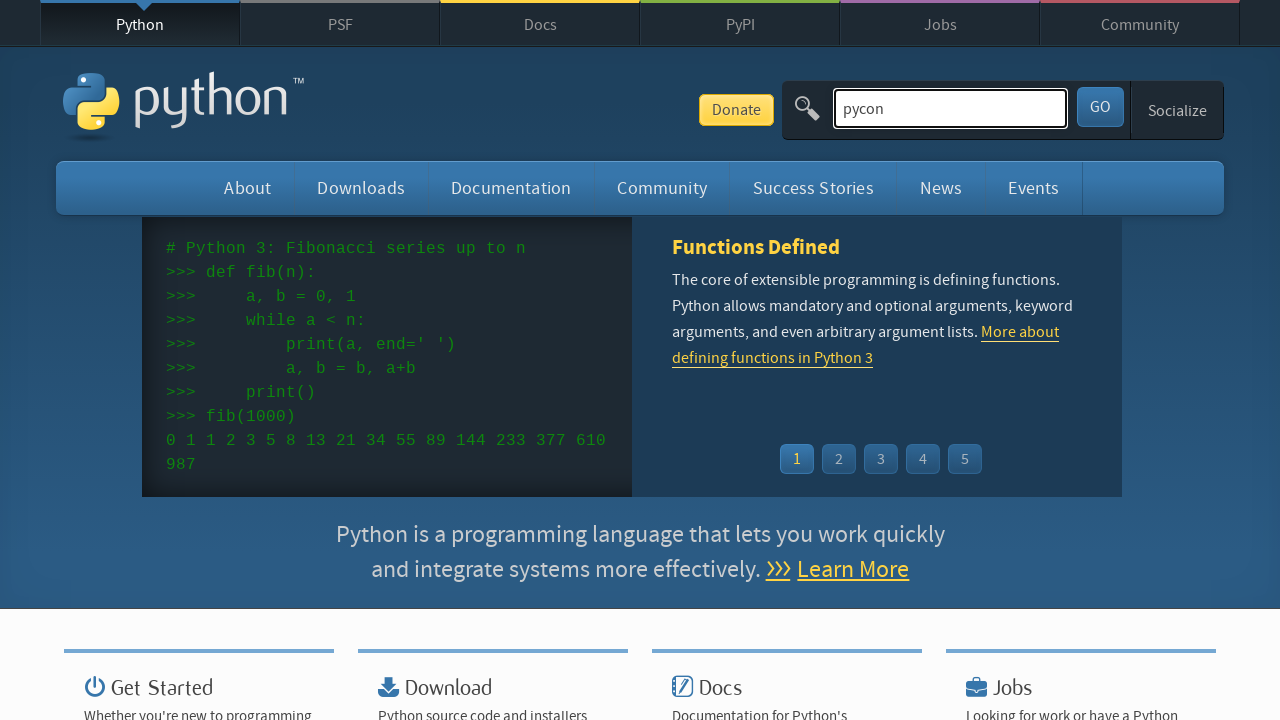

Pressed Enter to submit the search form on input[name='q']
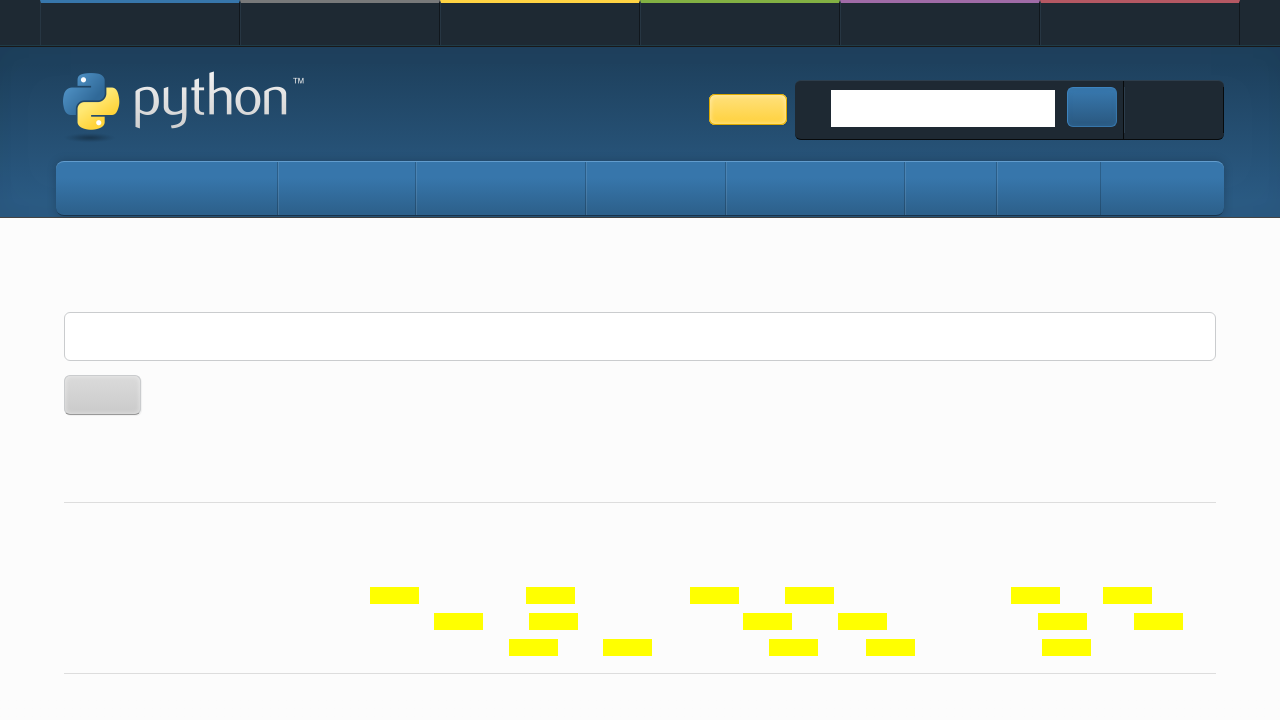

Search results page loaded
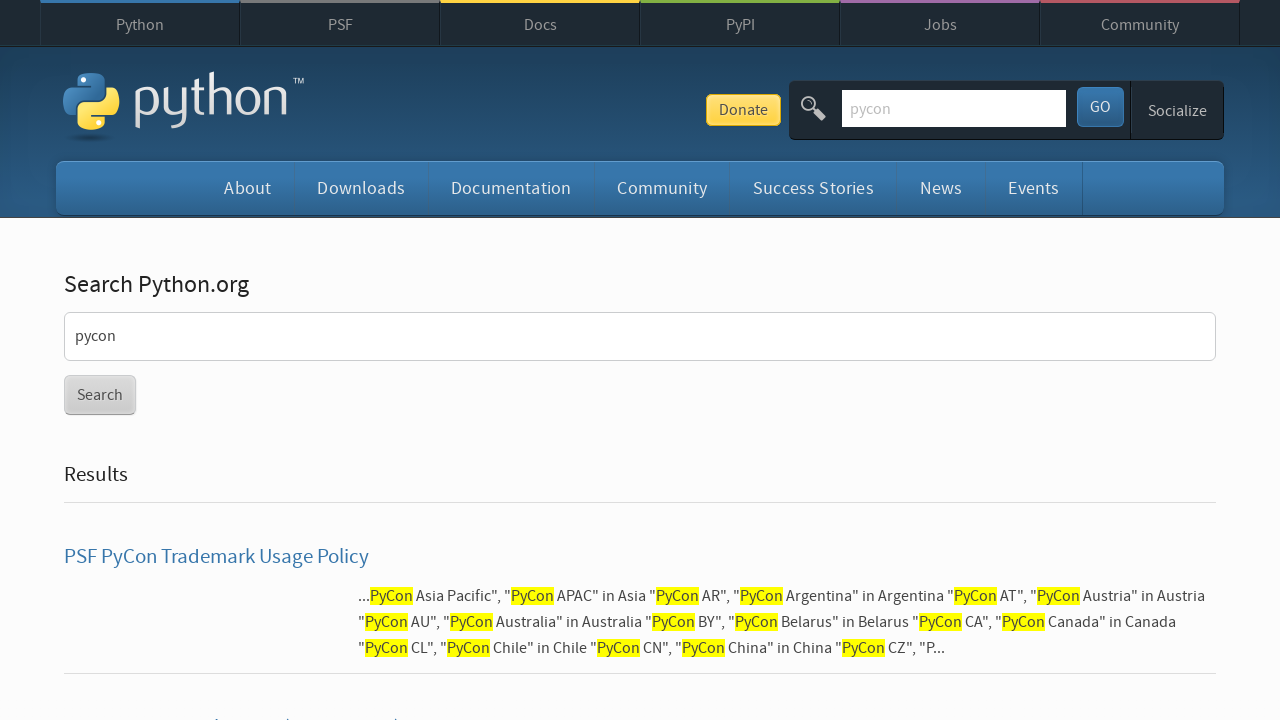

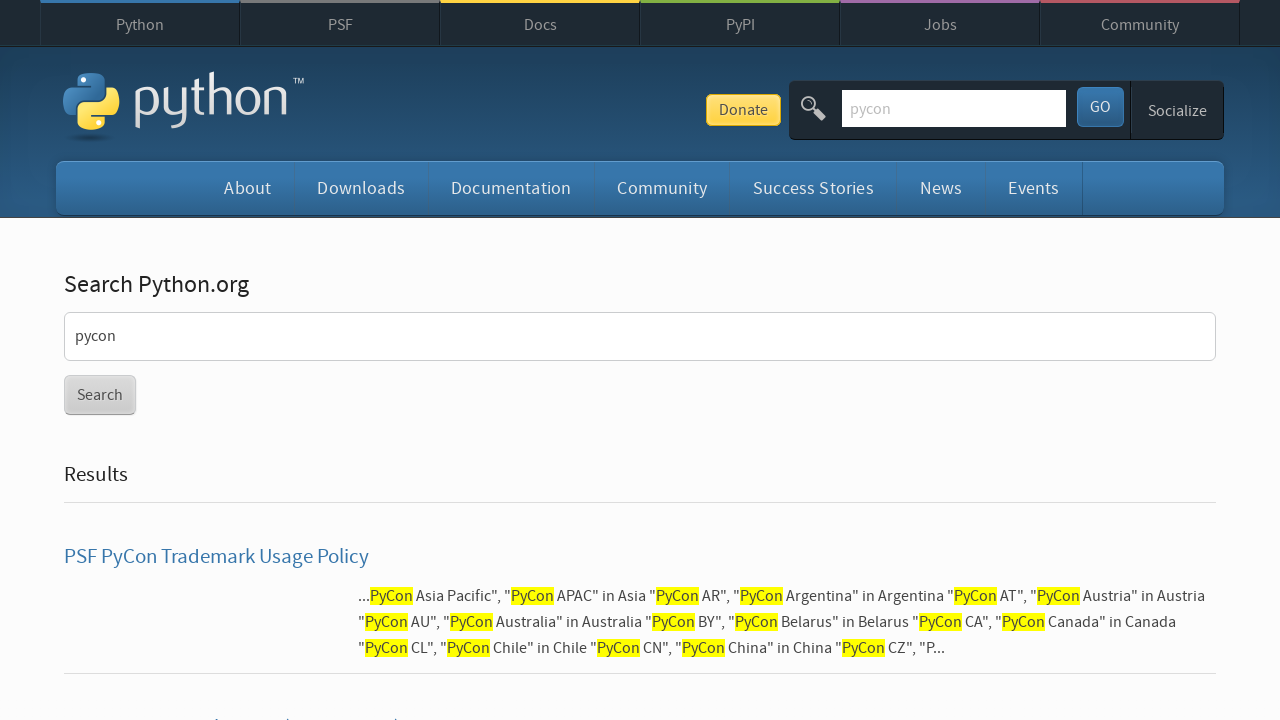